Tests drag and drop functionality using click and hold approach, holding the source element and moving it to the target

Starting URL: https://jqueryui.com/droppable/

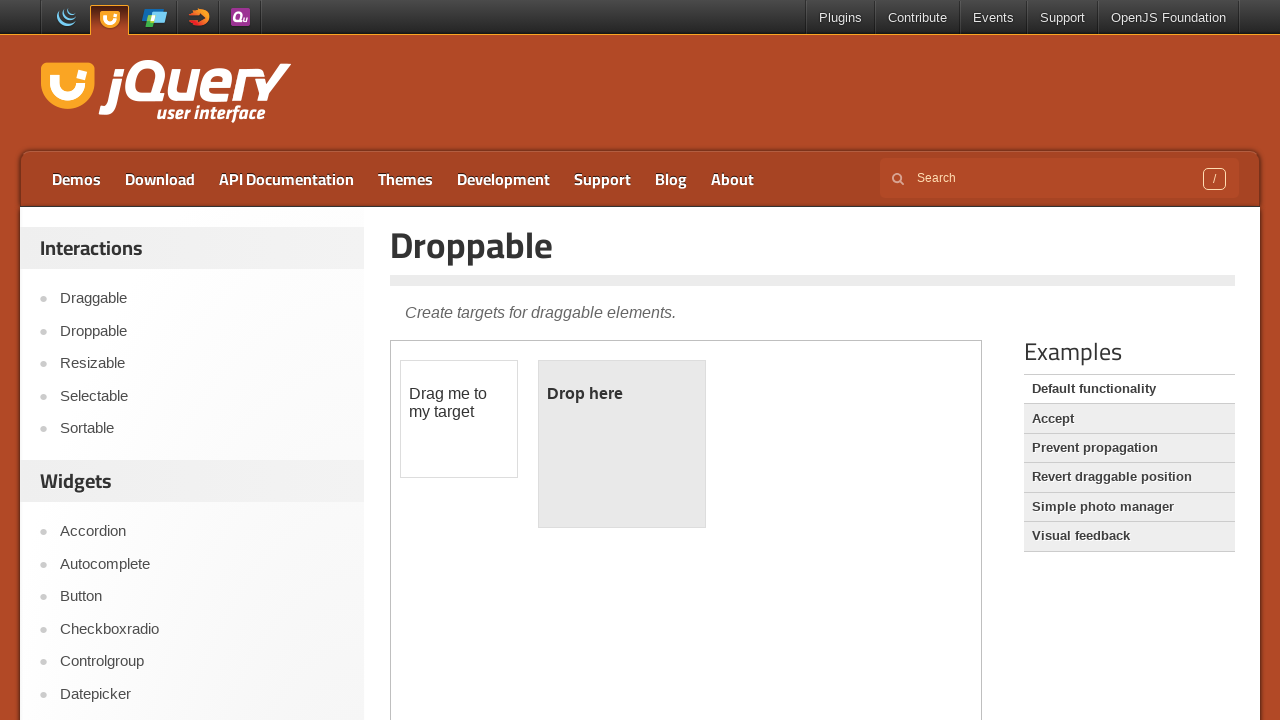

Located the demo iframe containing drag and drop elements
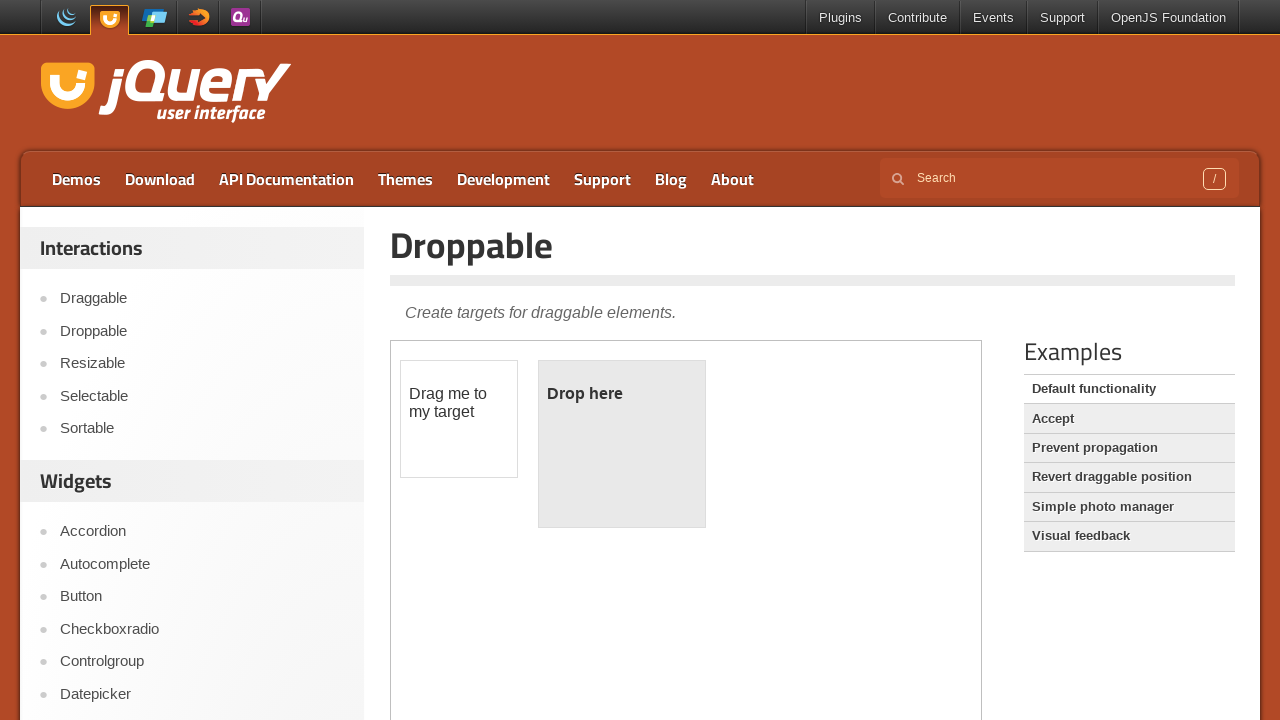

Located the draggable source element
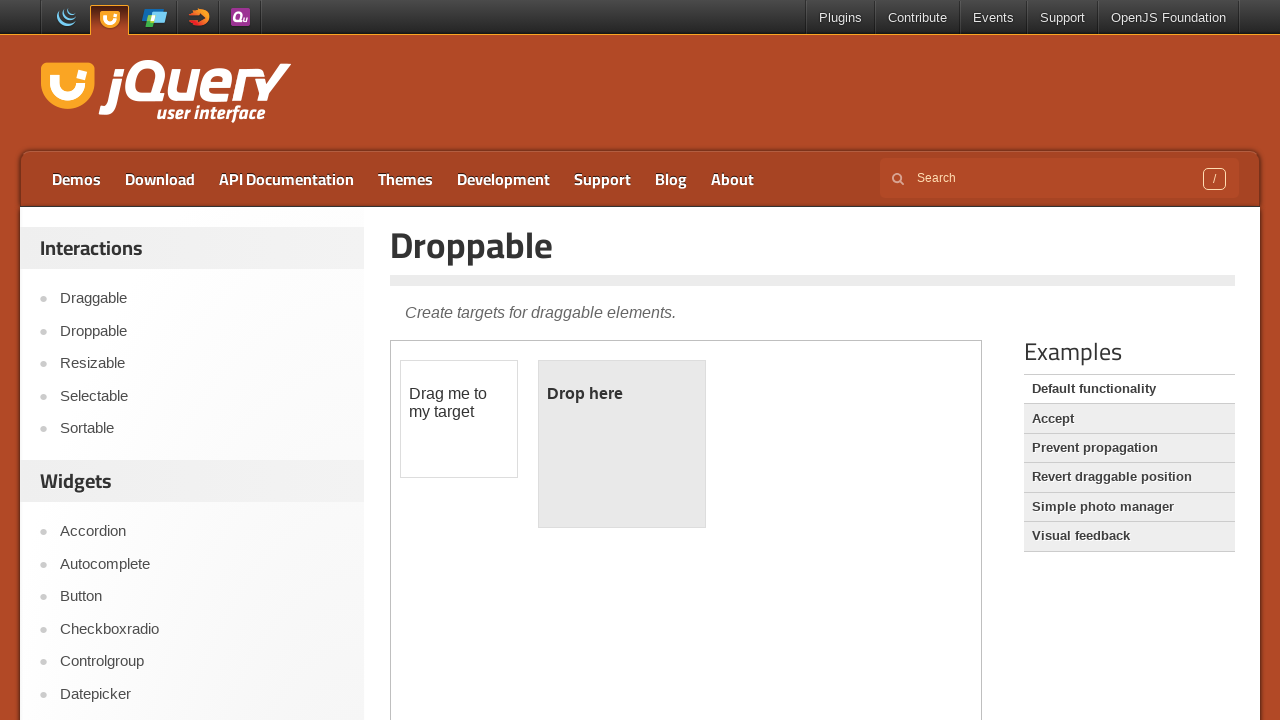

Located the droppable target element
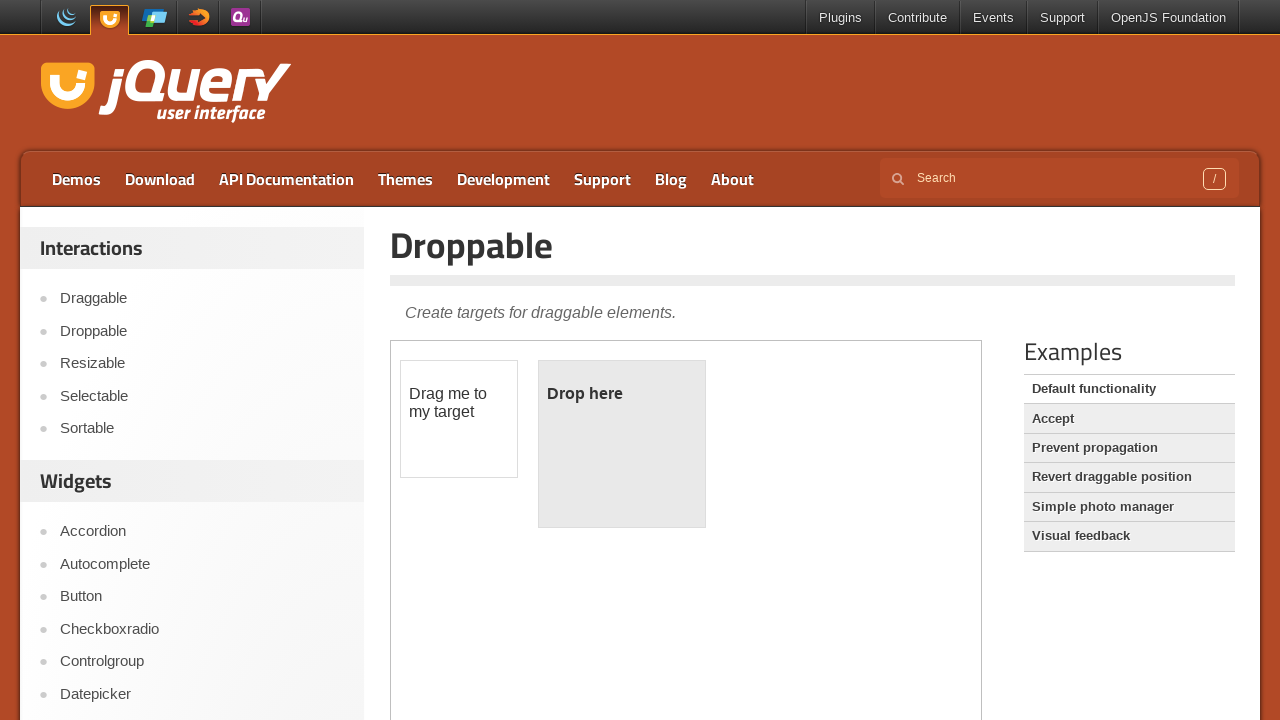

Hovered over the draggable element at (459, 419) on .demo-frame >> nth=0 >> internal:control=enter-frame >> #draggable
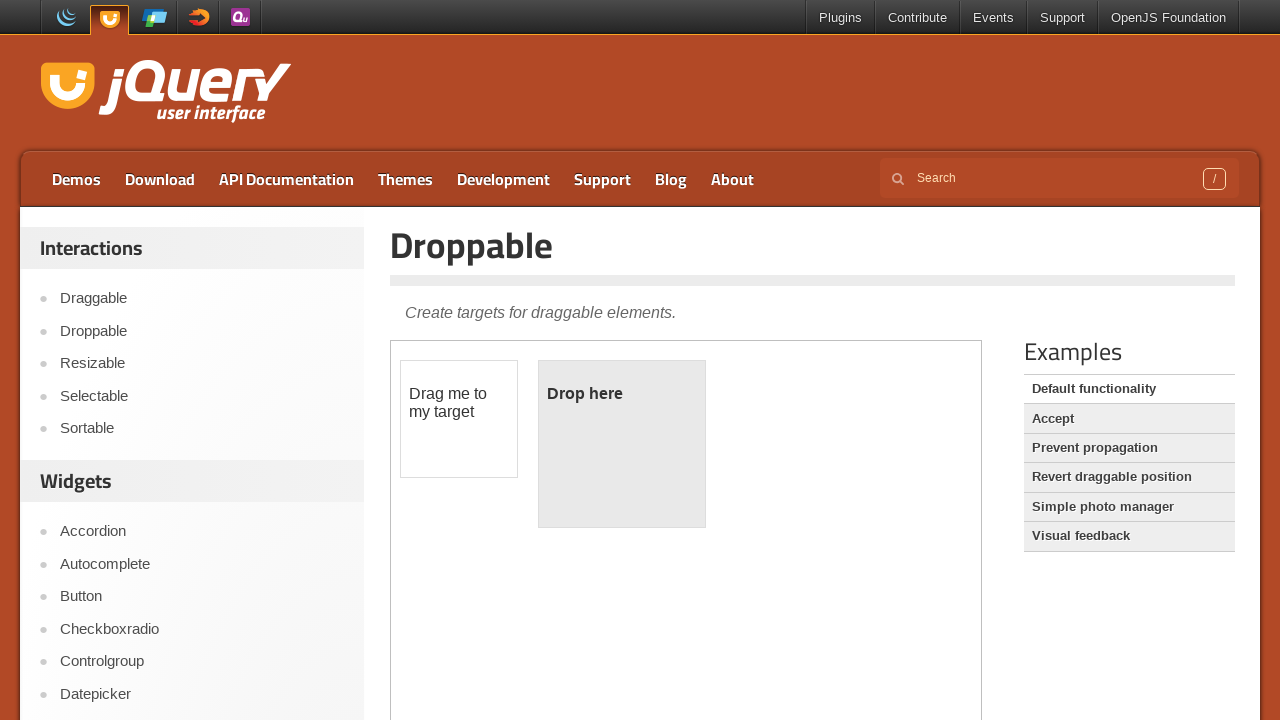

Pressed mouse button down on the draggable element at (459, 419)
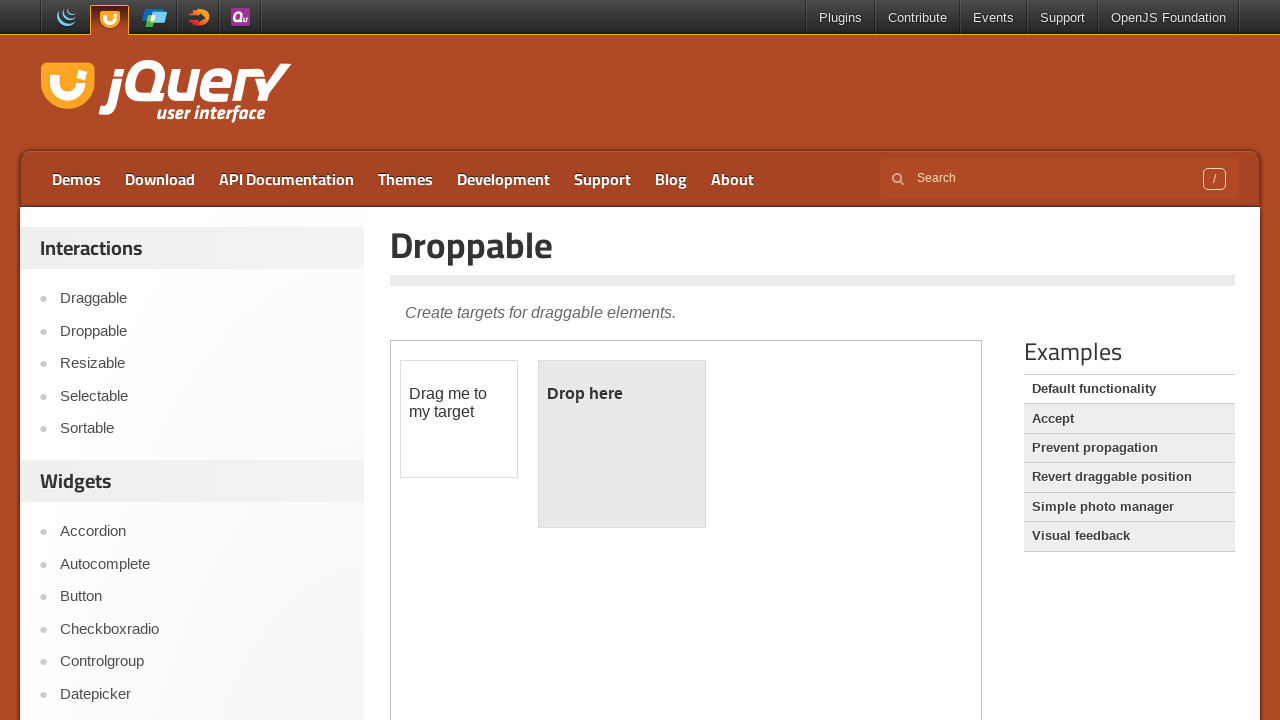

Moved mouse to hover over the droppable target element at (622, 444) on .demo-frame >> nth=0 >> internal:control=enter-frame >> #droppable
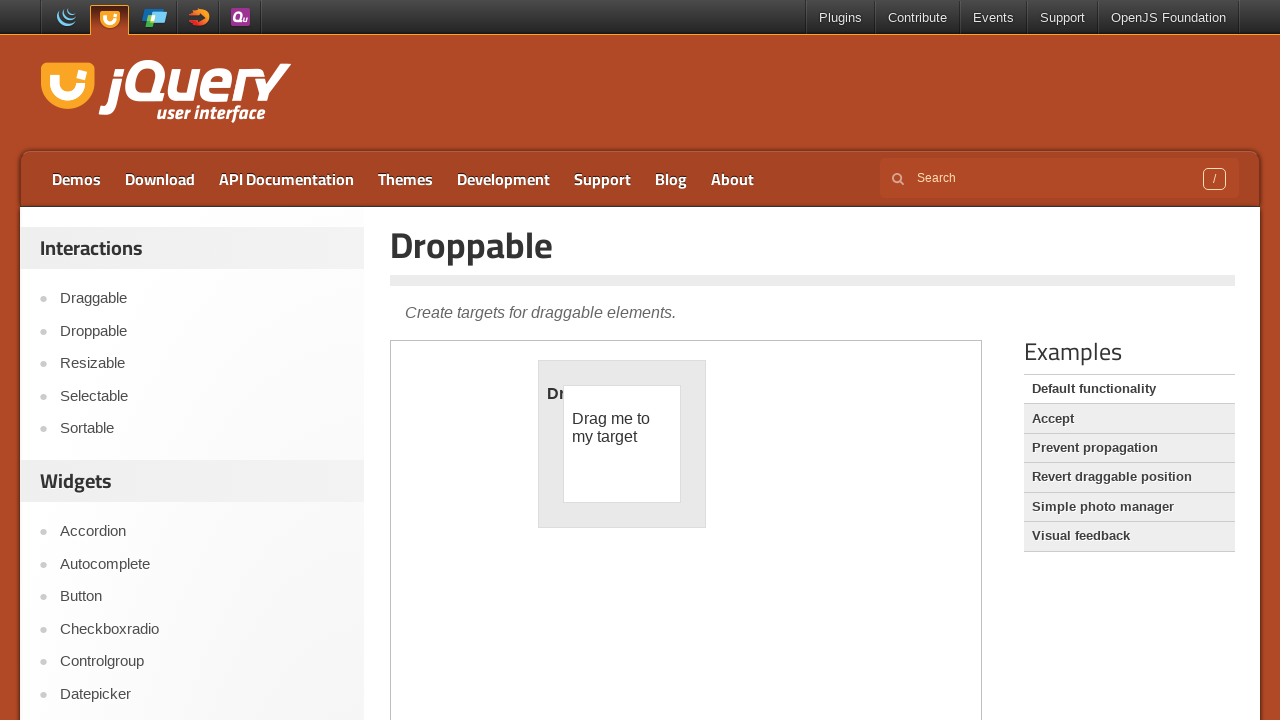

Released mouse button to complete the drag and drop at (622, 444)
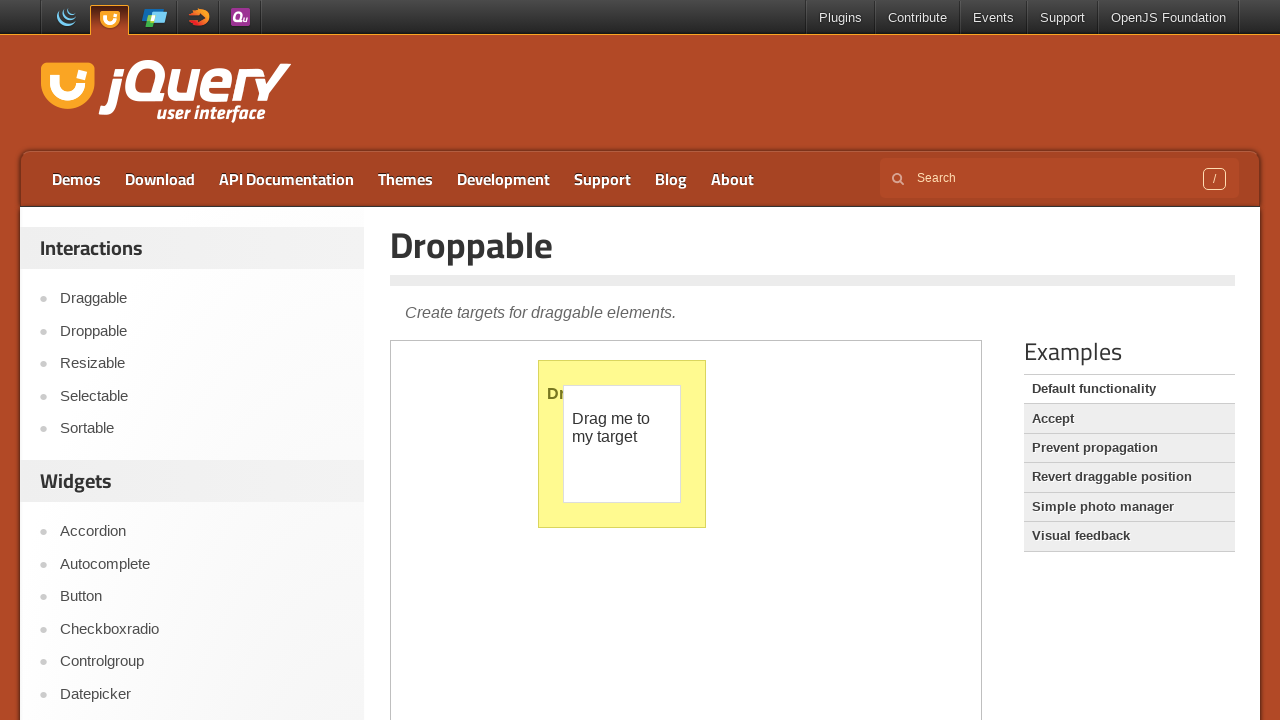

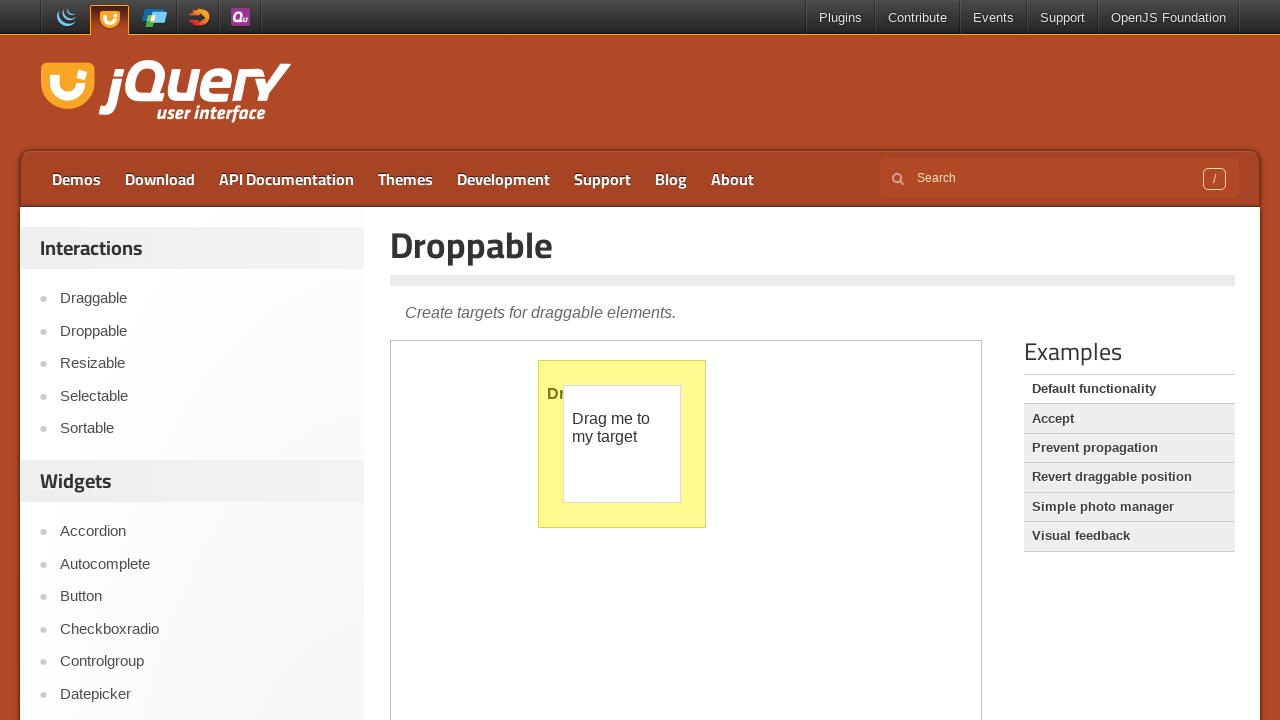